Tests sorting the Due column in ascending order on table2 using semantic class-based selectors for better browser compatibility.

Starting URL: http://the-internet.herokuapp.com/tables

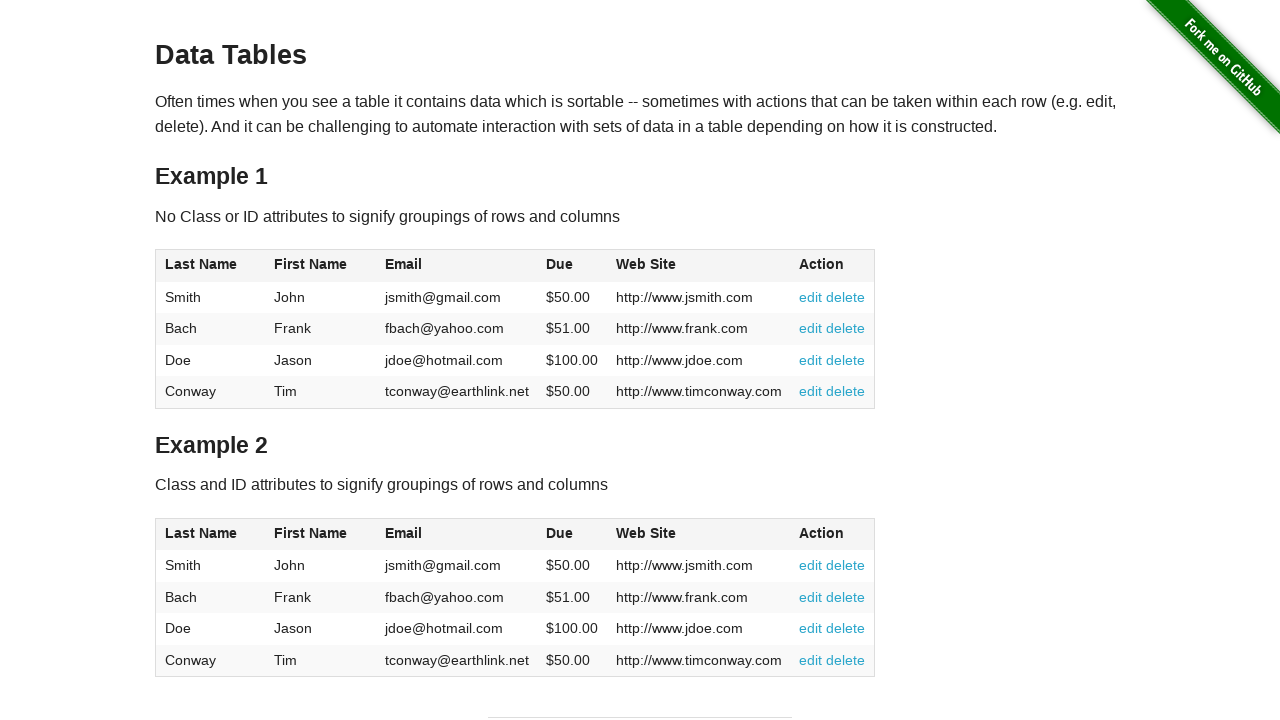

Clicked Due column header in table2 to sort at (560, 533) on #table2 thead .dues
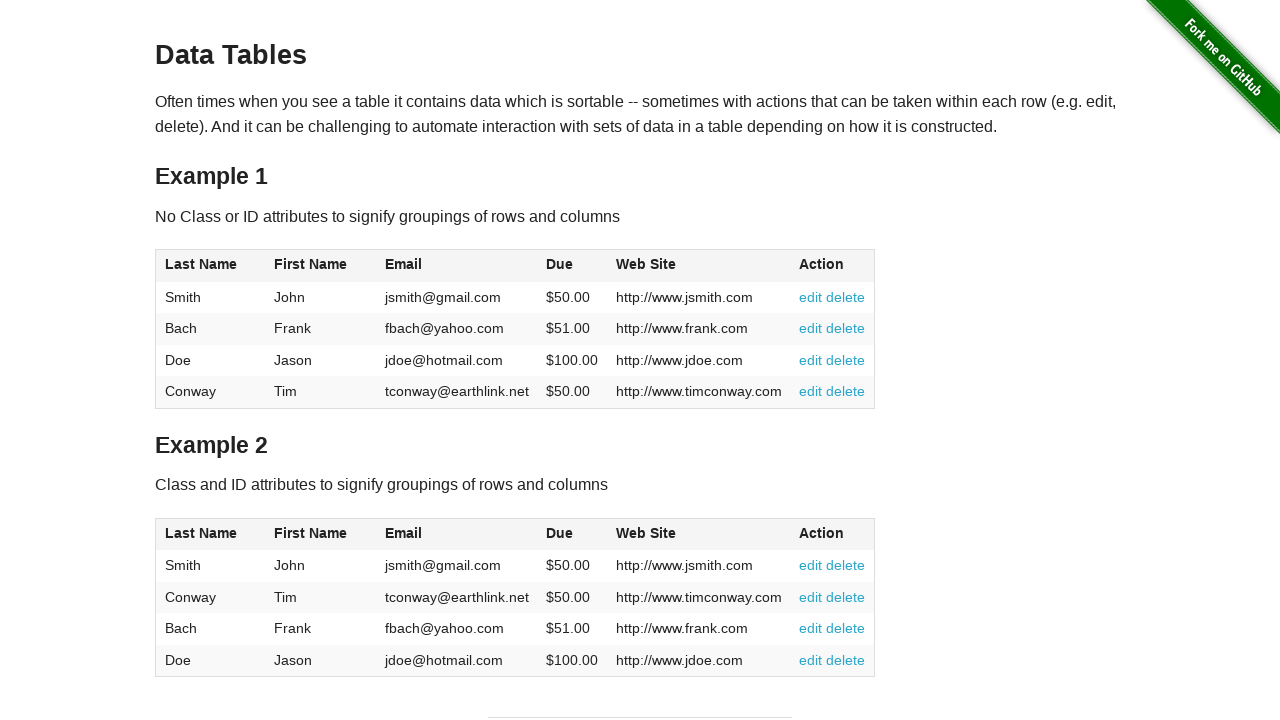

Waited for Due column data to load in table2 tbody
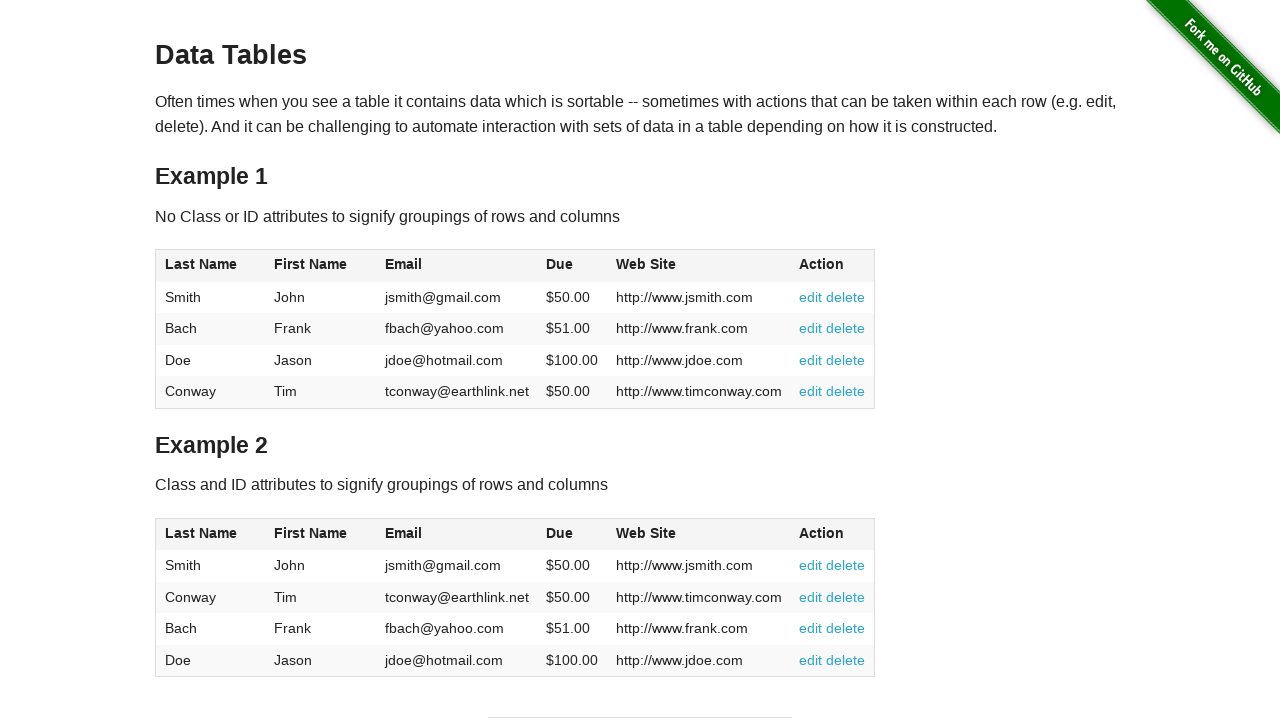

Retrieved all Due column elements from table2
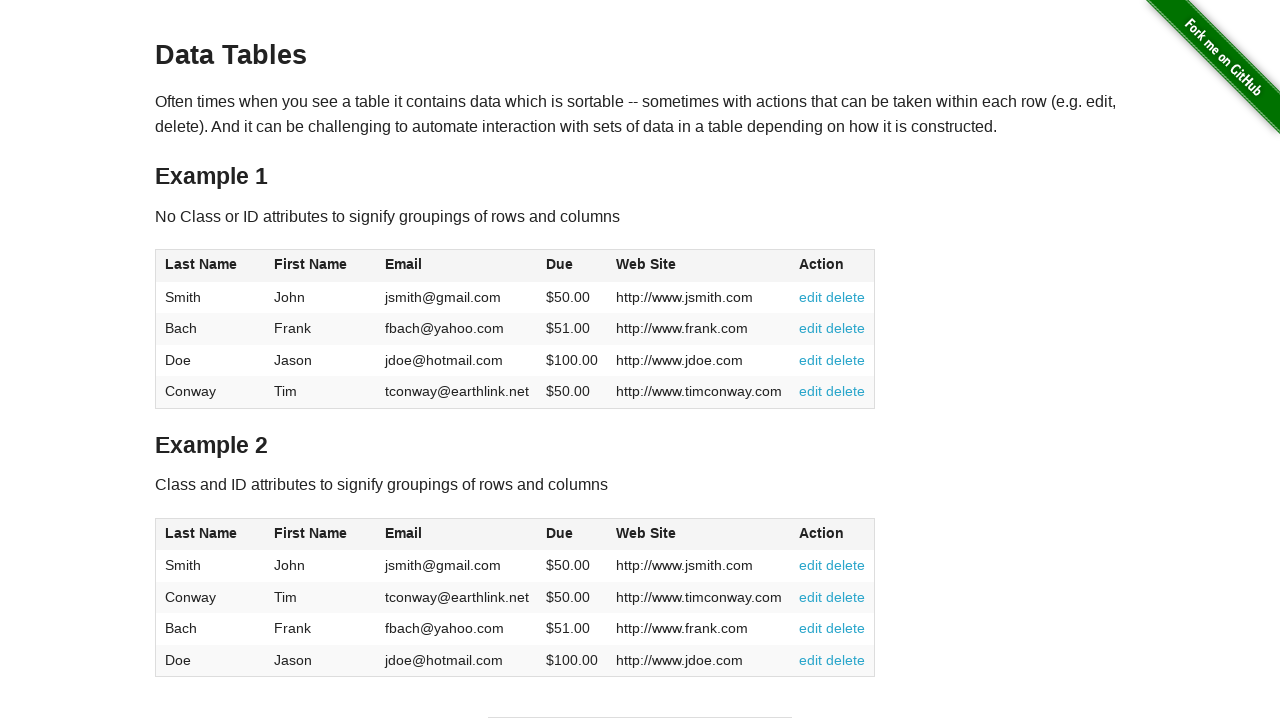

Extracted and converted Due values to floats
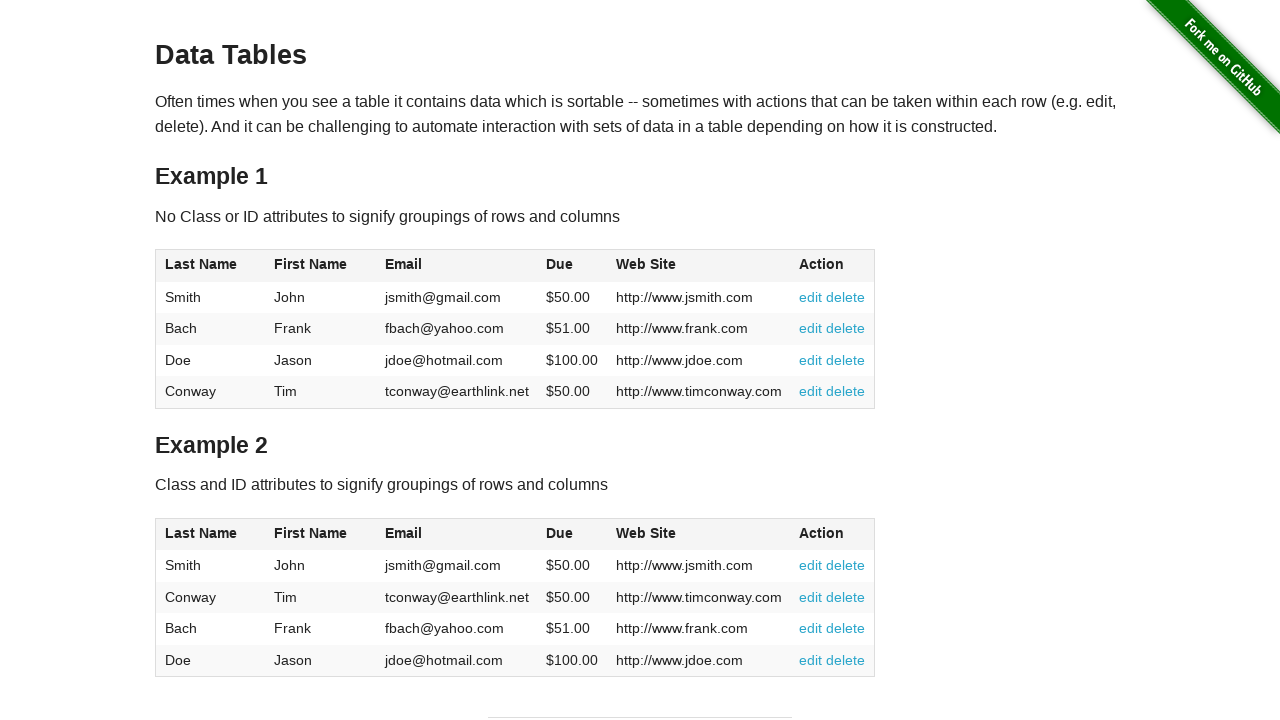

Verified Due column is sorted in ascending order
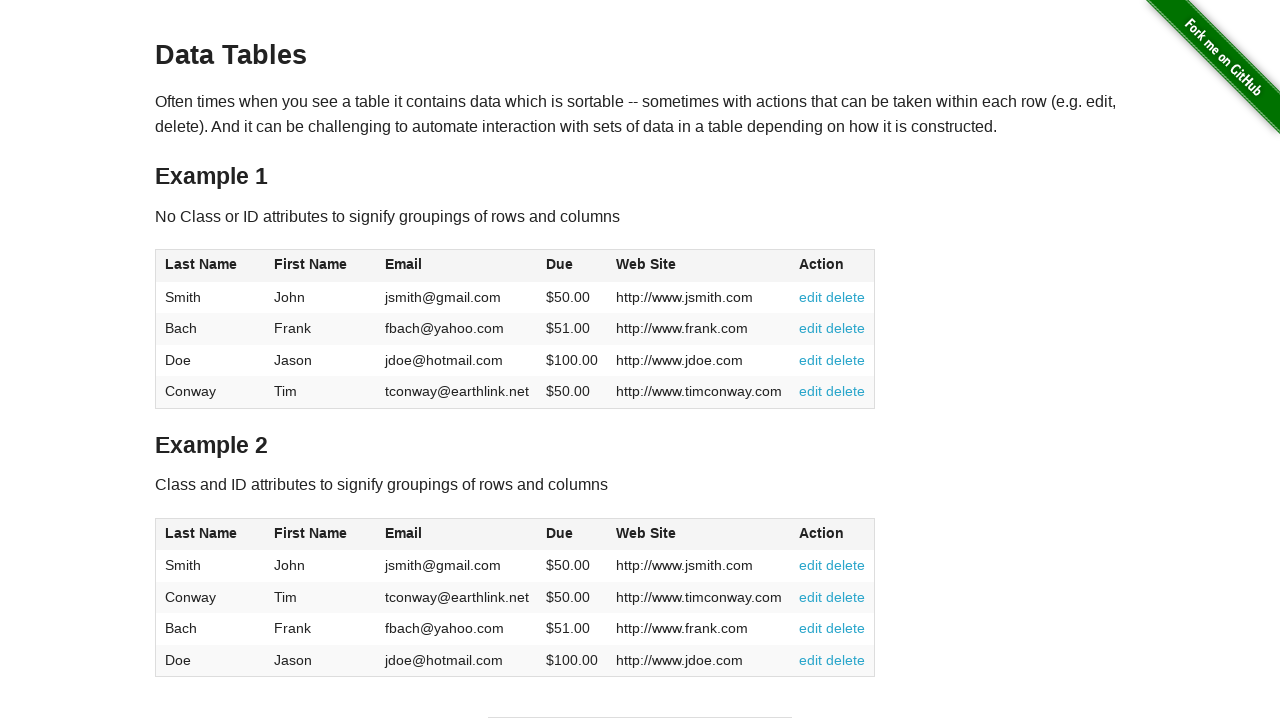

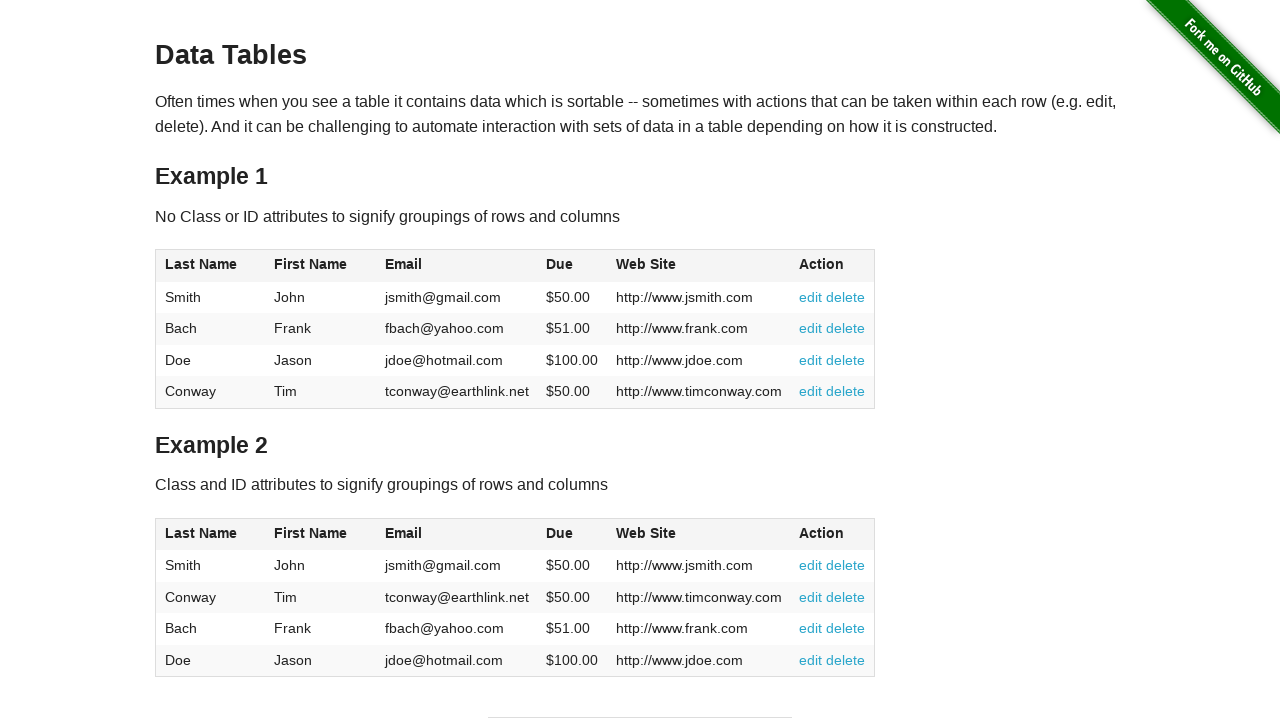